Tests the submit button by clicking it and verifying navigation to the submitted form page

Starting URL: https://bonigarcia.dev/selenium-webdriver-java/web-form.html

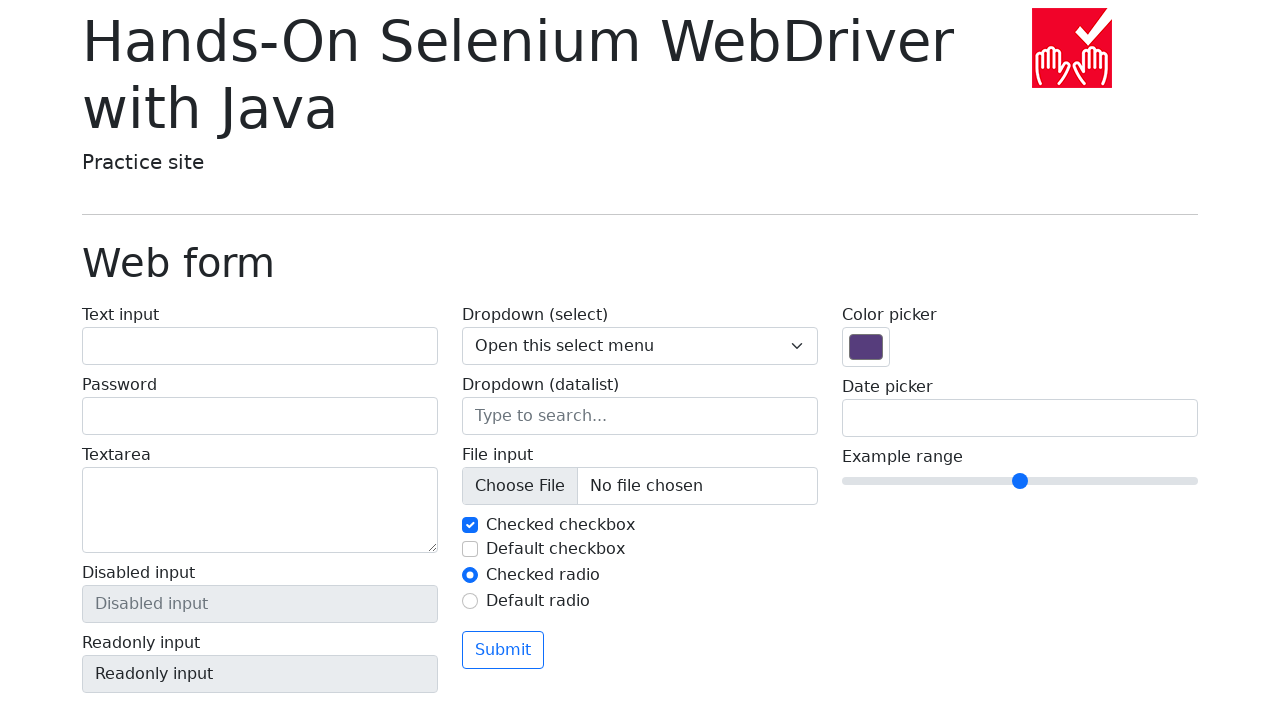

Clicked the submit button at (503, 650) on button[type='submit']
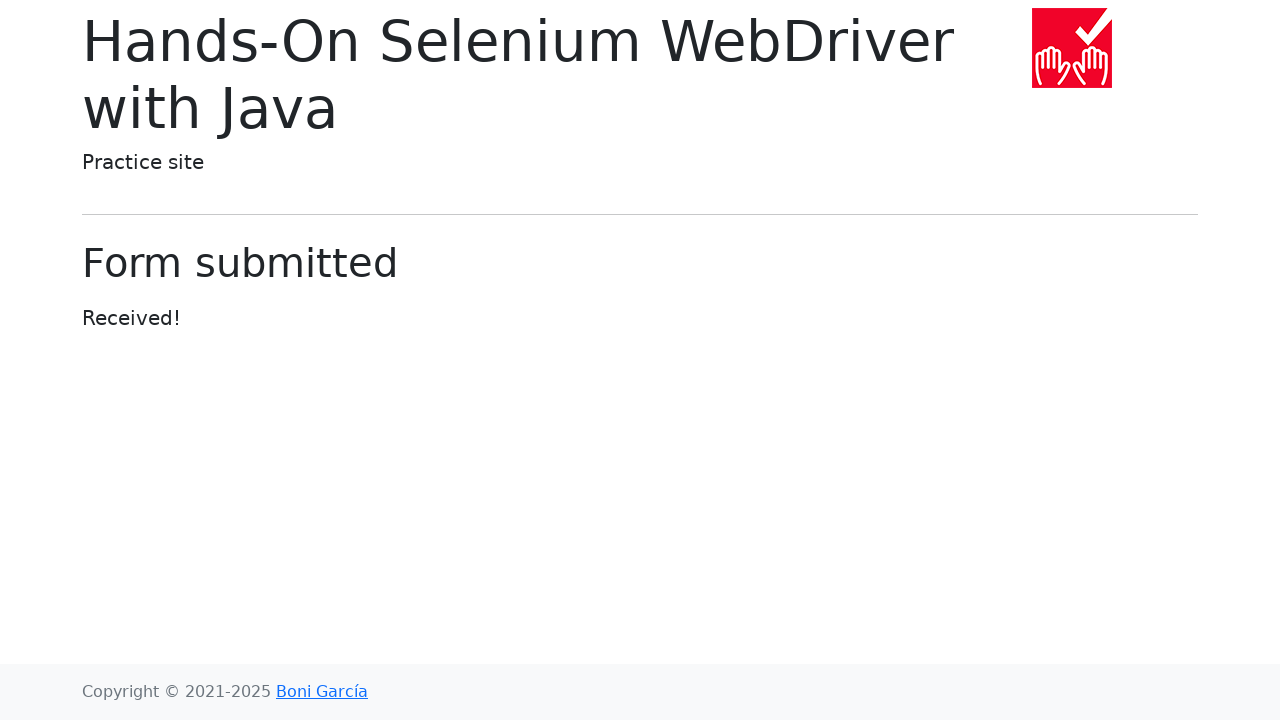

Waited for navigation to submitted form page
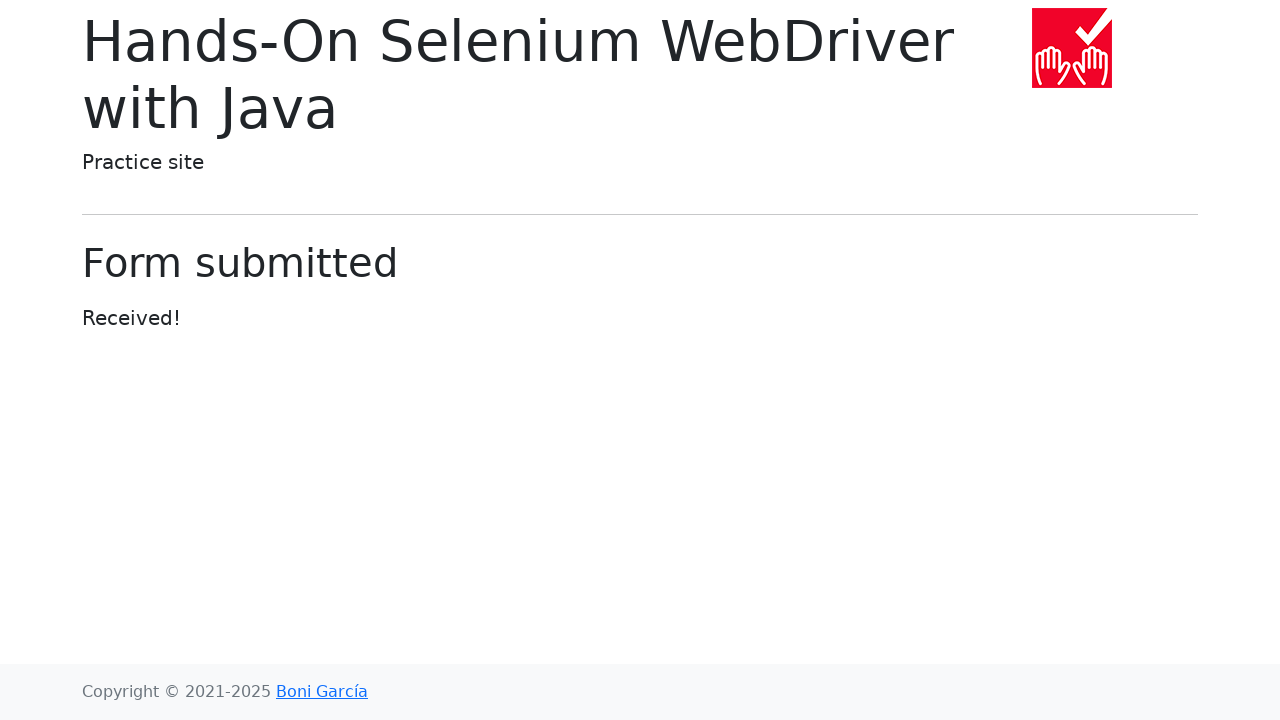

Located the h1.display-6 element containing success message
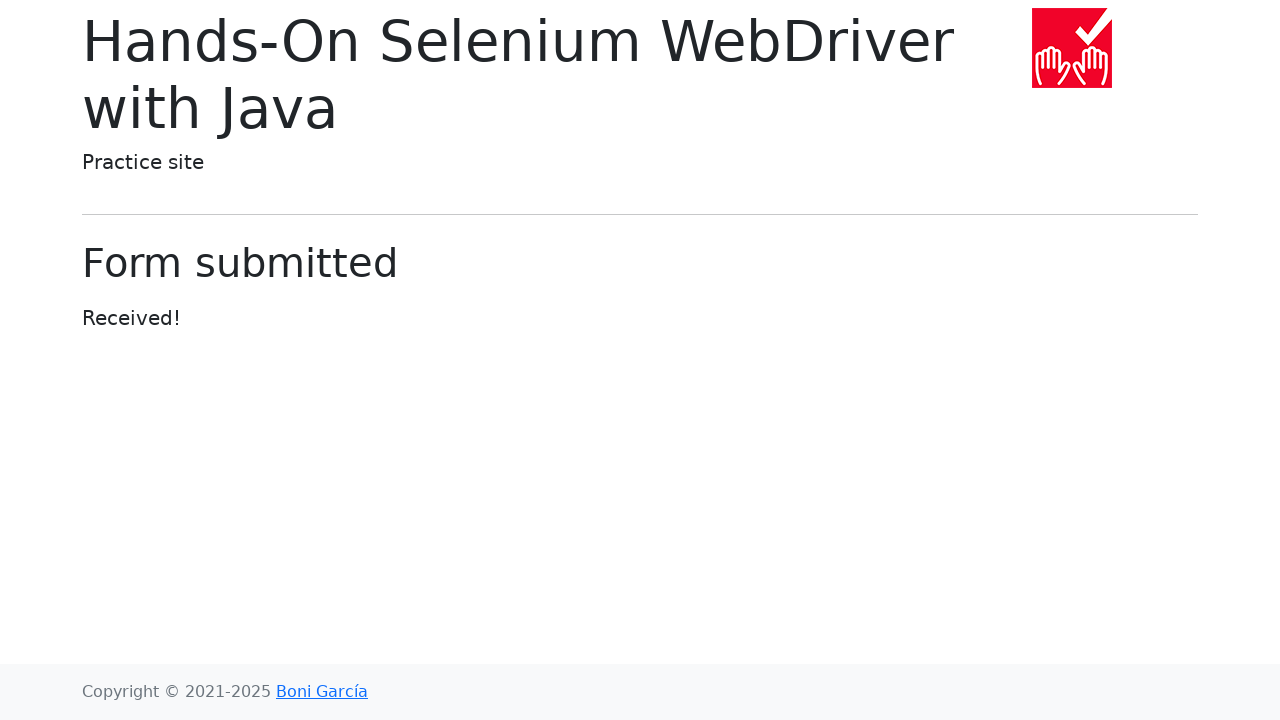

Waited for h1.display-6 success message to be visible
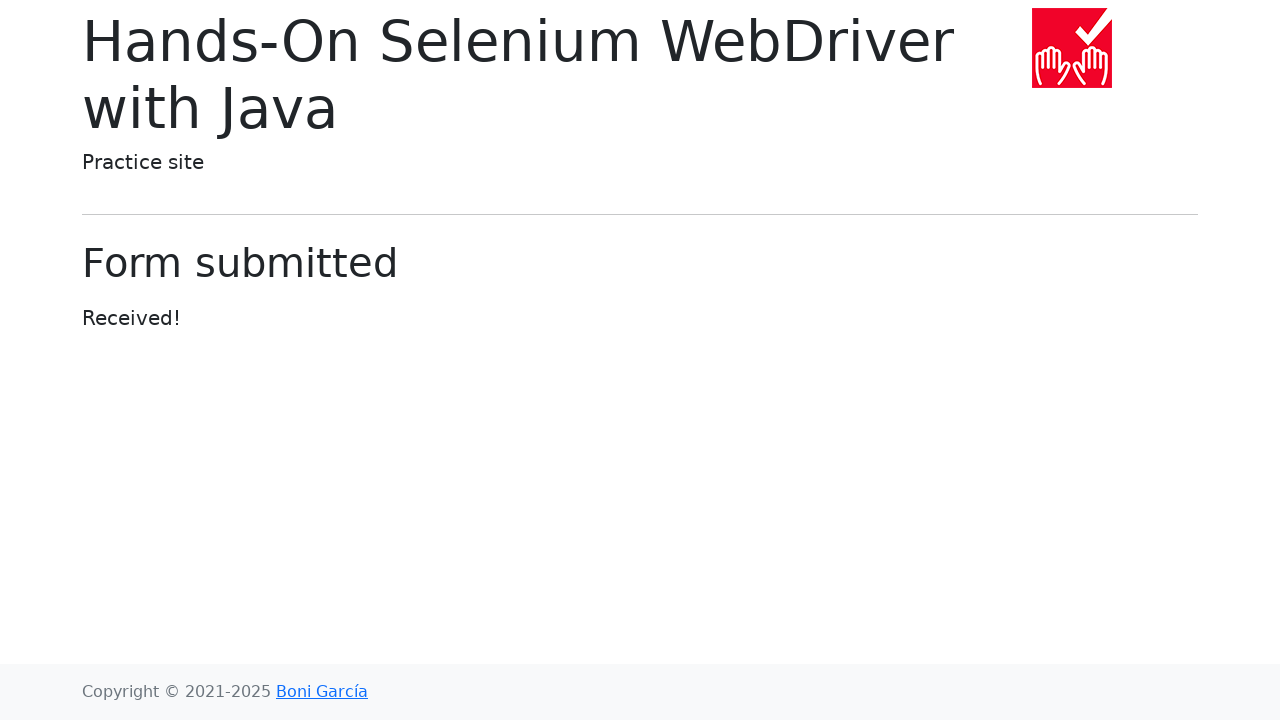

Verified success message text equals 'Form submitted'
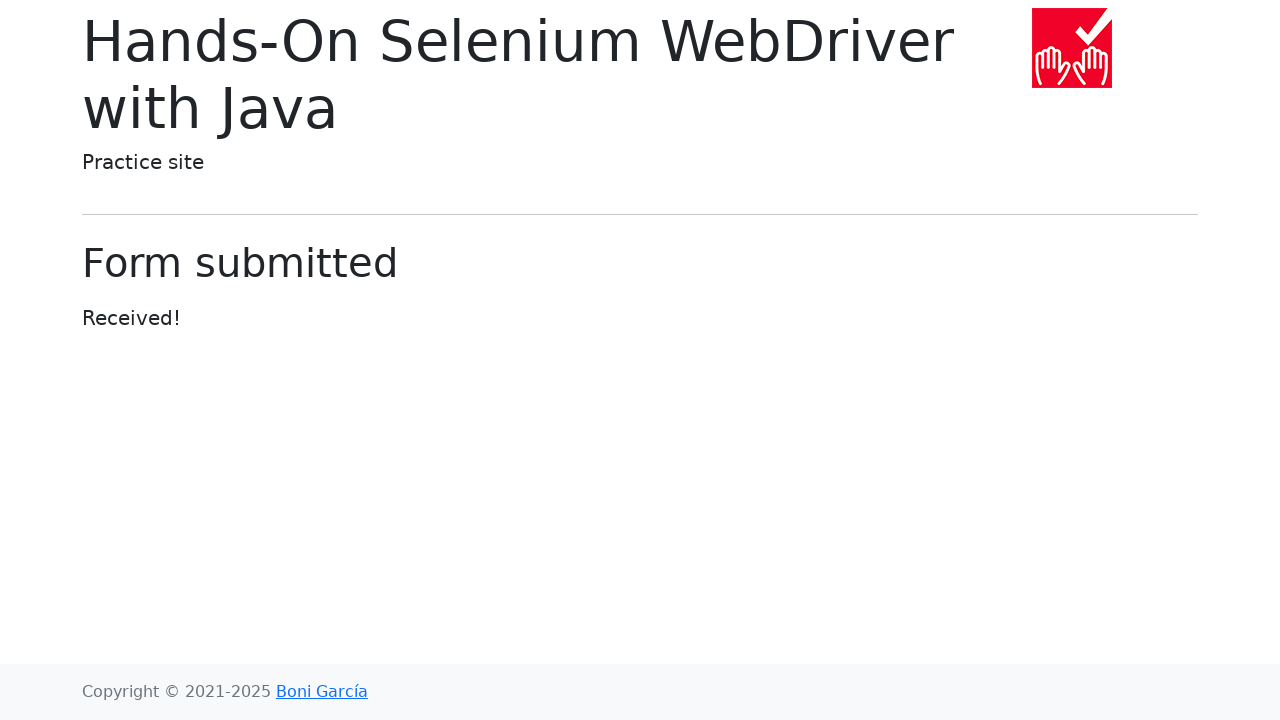

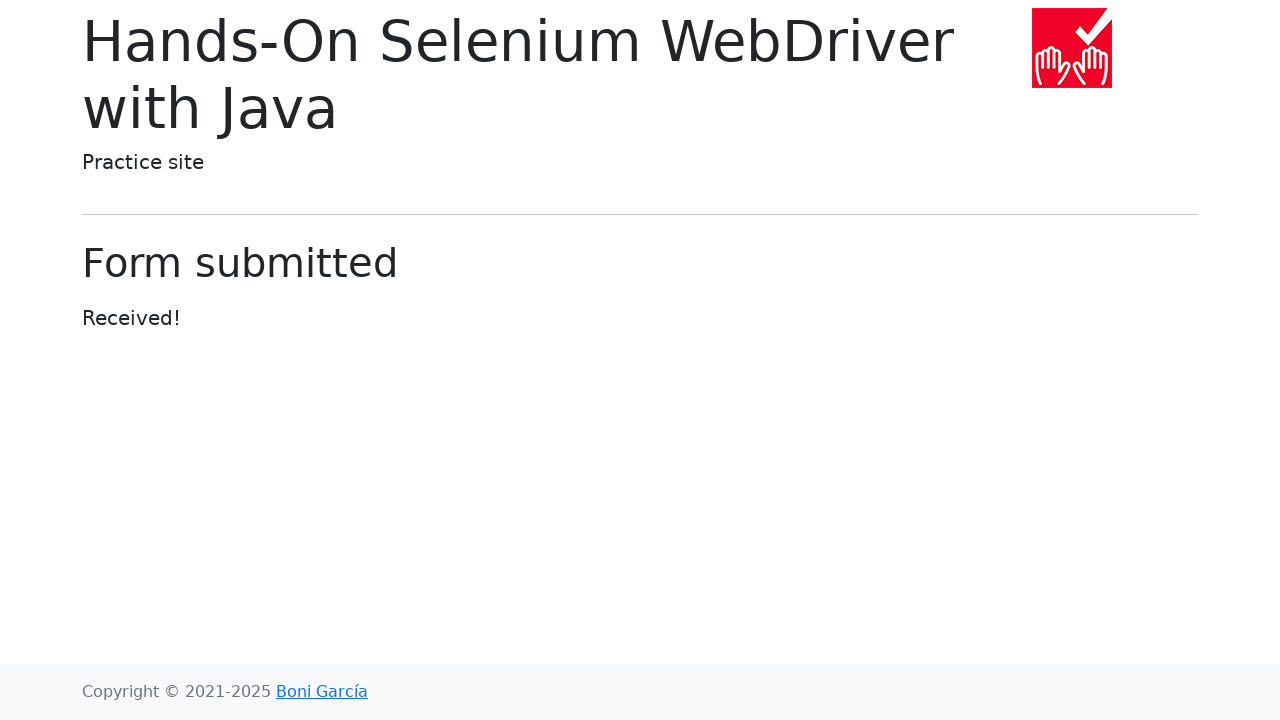